Tests sorting on table 2 (with helpful class markup) by clicking the Due column header and verifying ascending order.

Starting URL: http://the-internet.herokuapp.com/tables

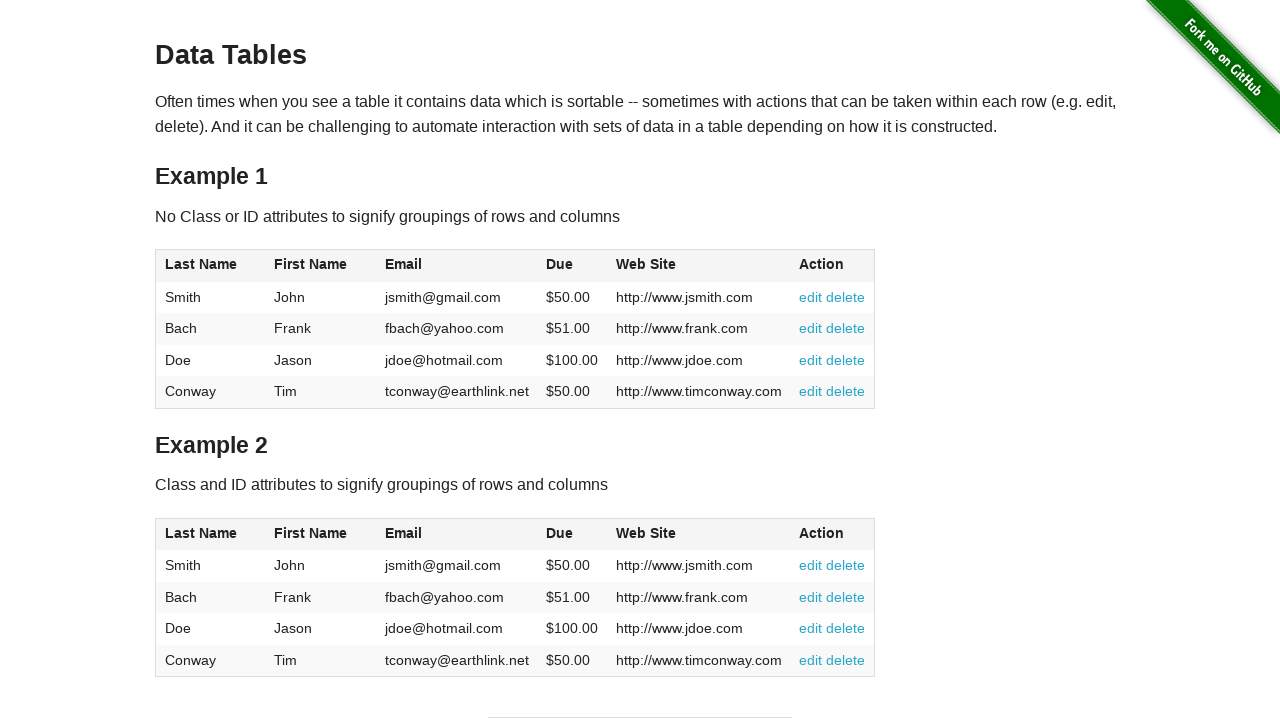

Clicked Due column header on table 2 to sort at (560, 533) on #table2 thead .dues
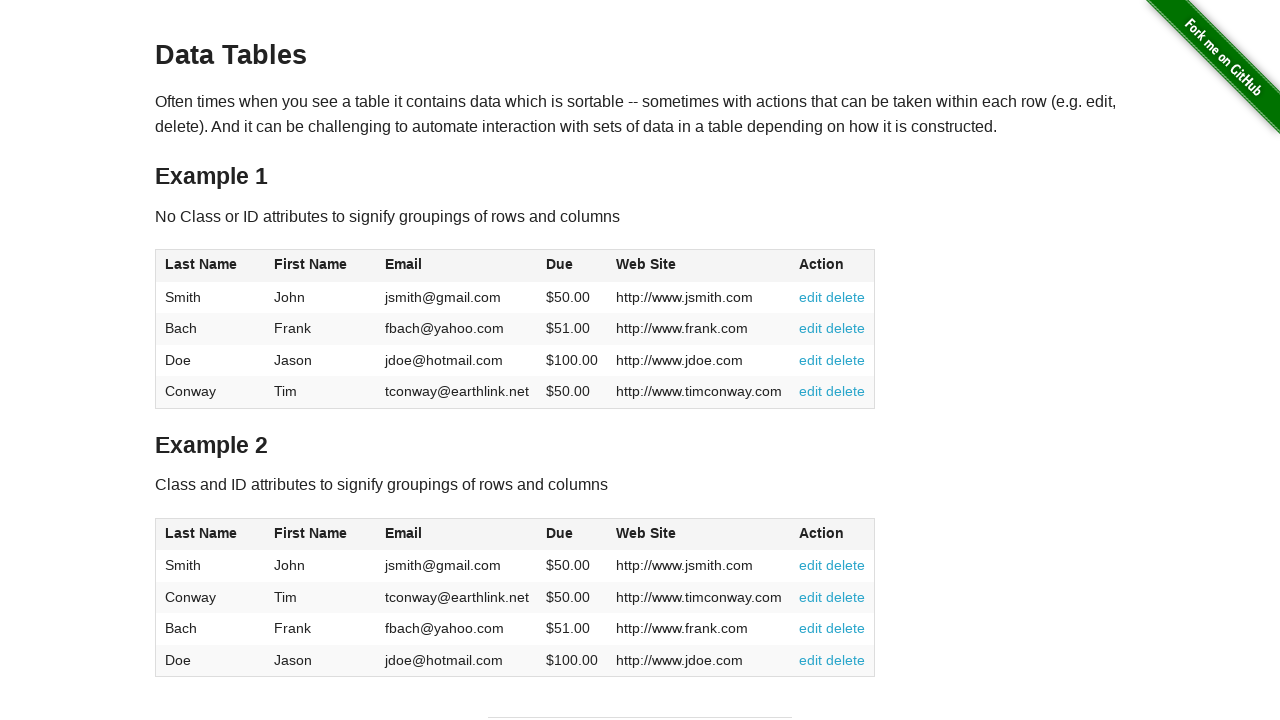

Table 2 body with due values loaded
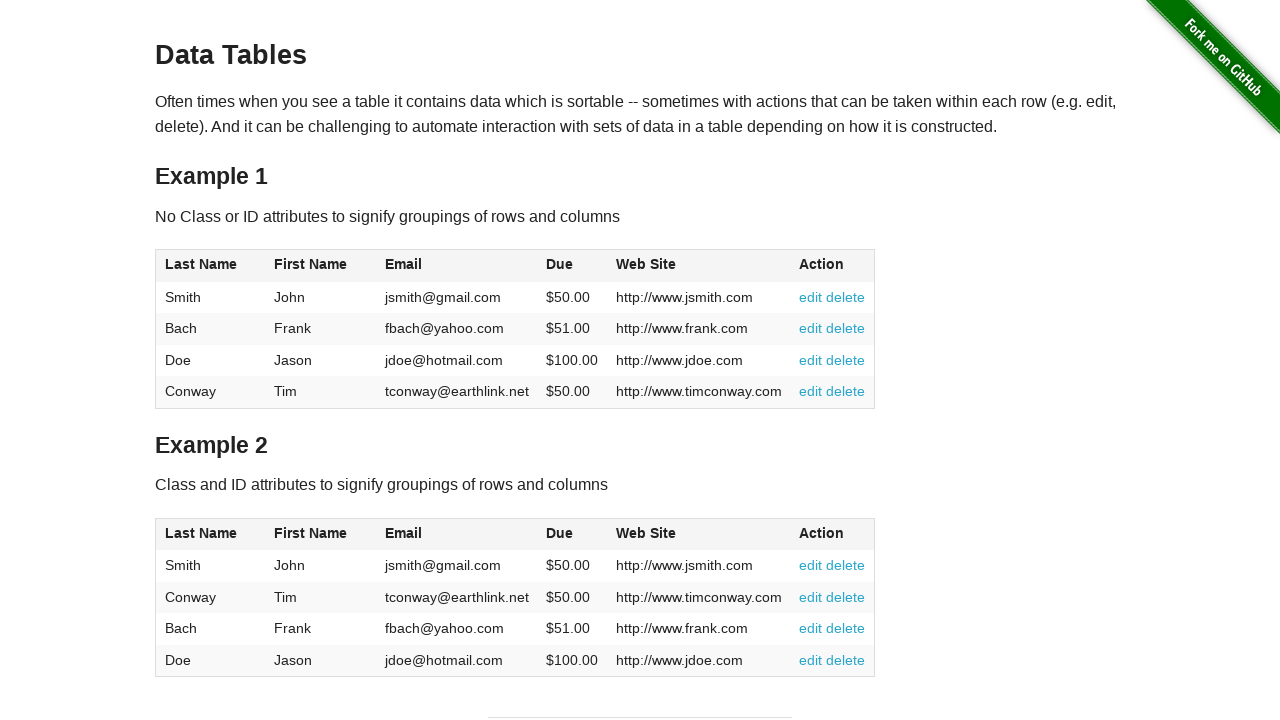

Retrieved all due value cells from table 2
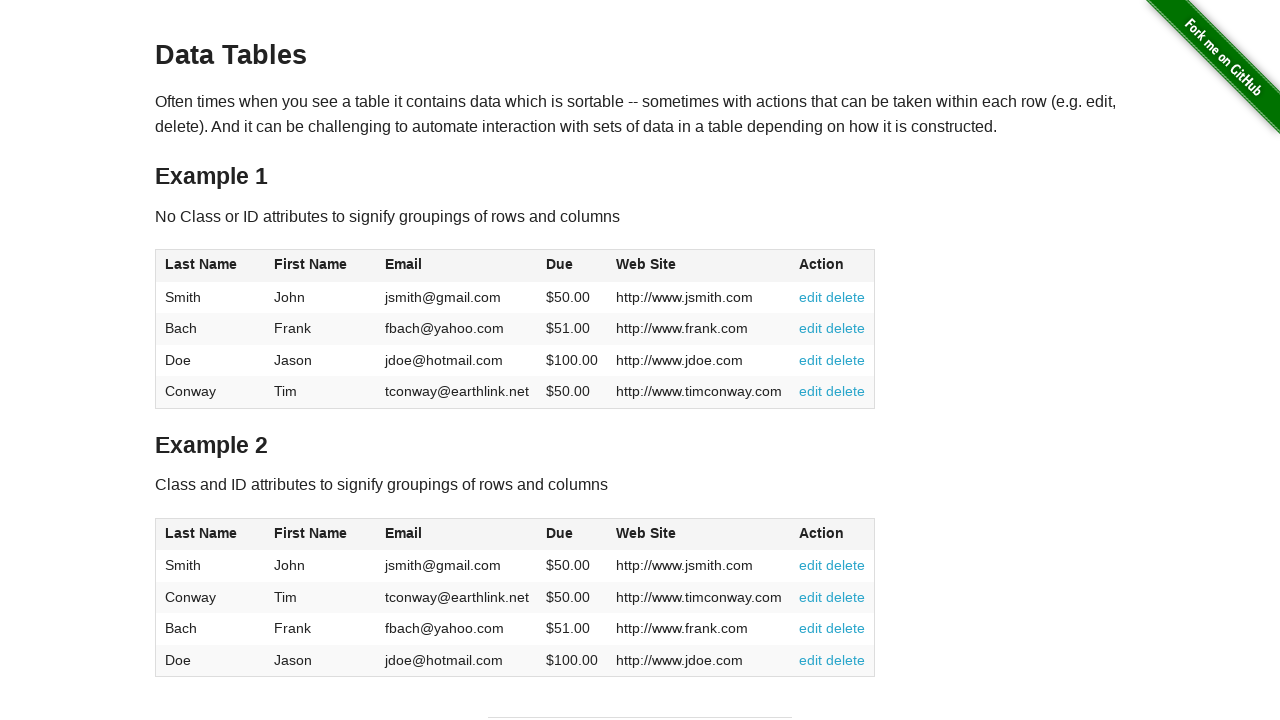

Extracted and converted due values to floats: [50.0, 50.0, 51.0, 100.0]
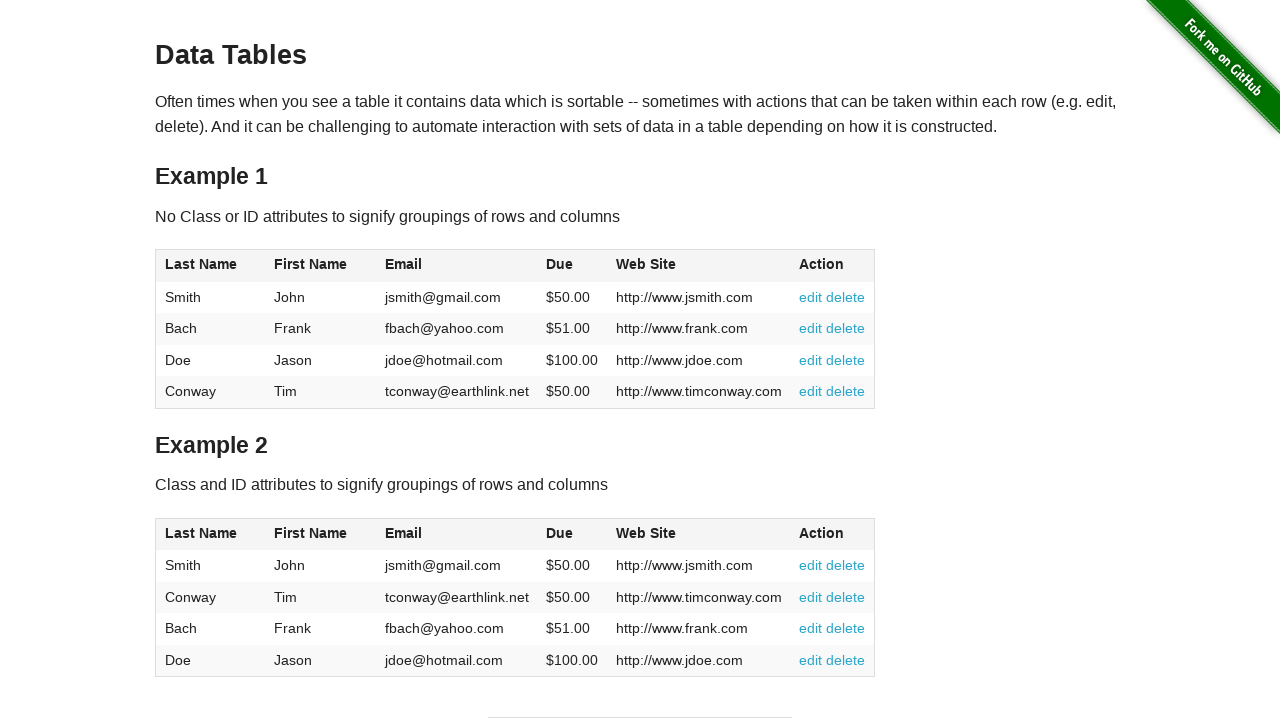

Verified all 4 due values are in ascending order
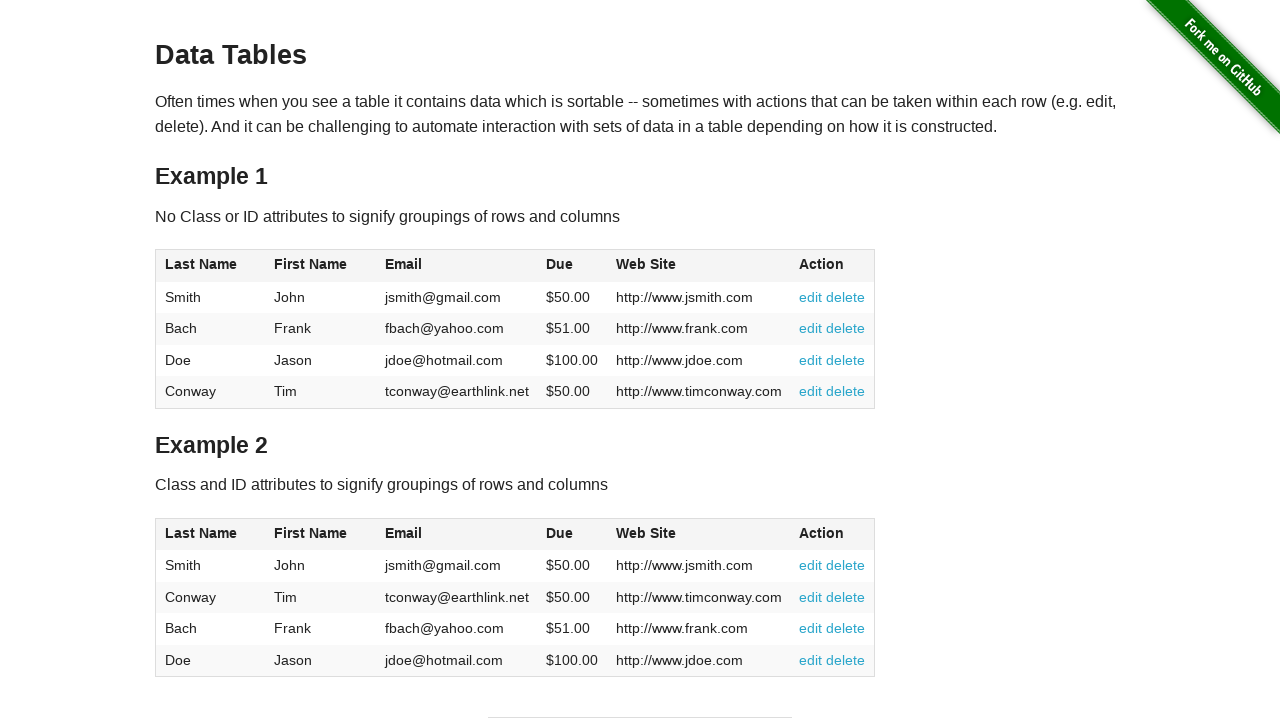

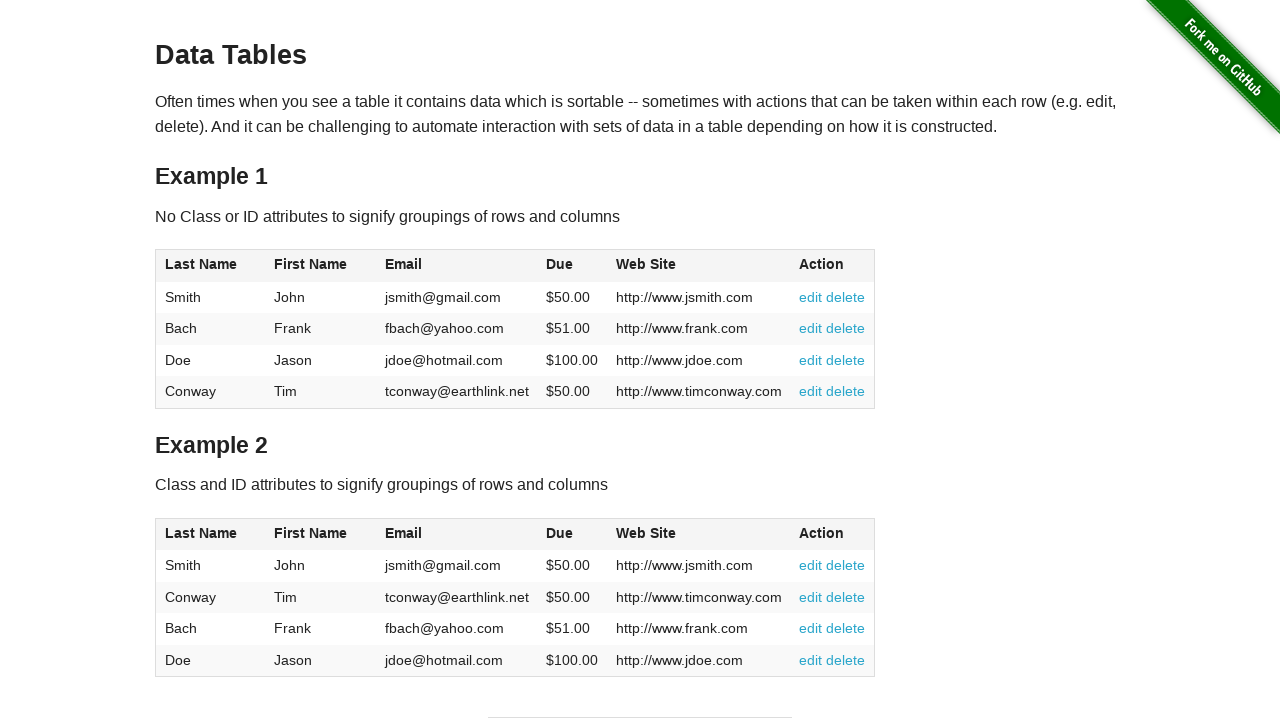